Tests drag and drop functionality by dragging element A to element B's position

Starting URL: http://the-internet.herokuapp.com/drag_and_drop

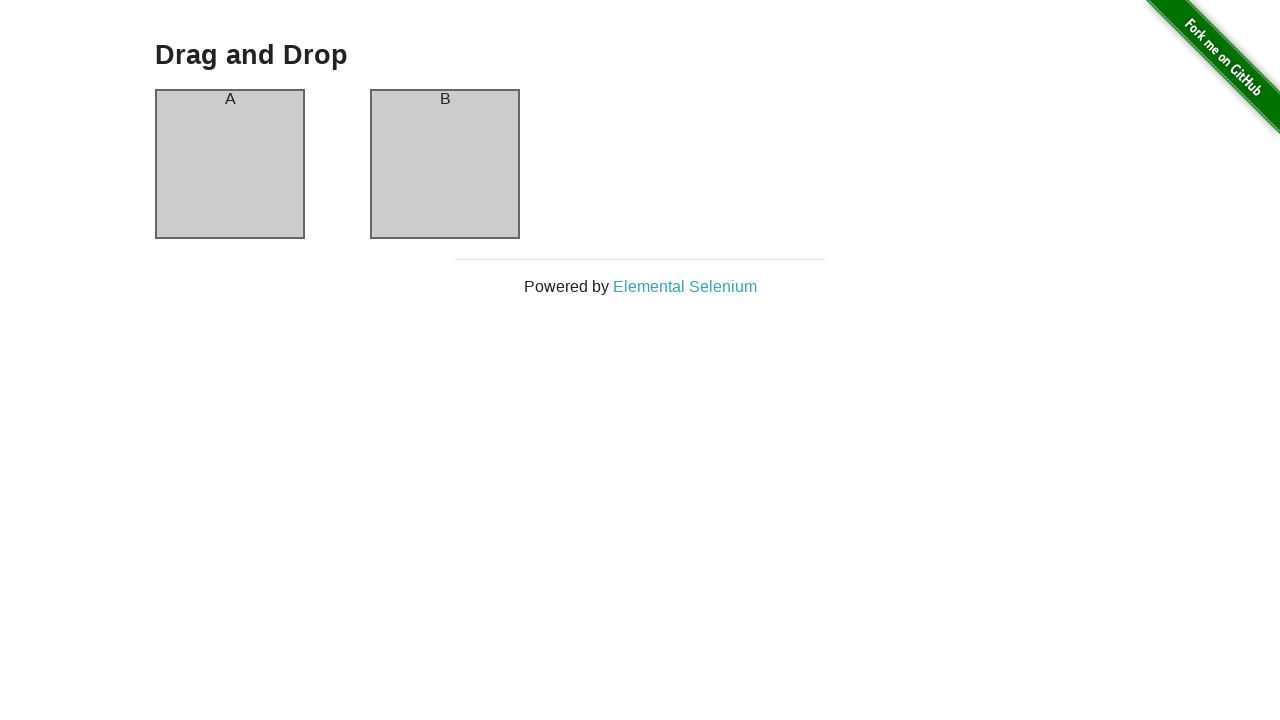

Located drag source element A
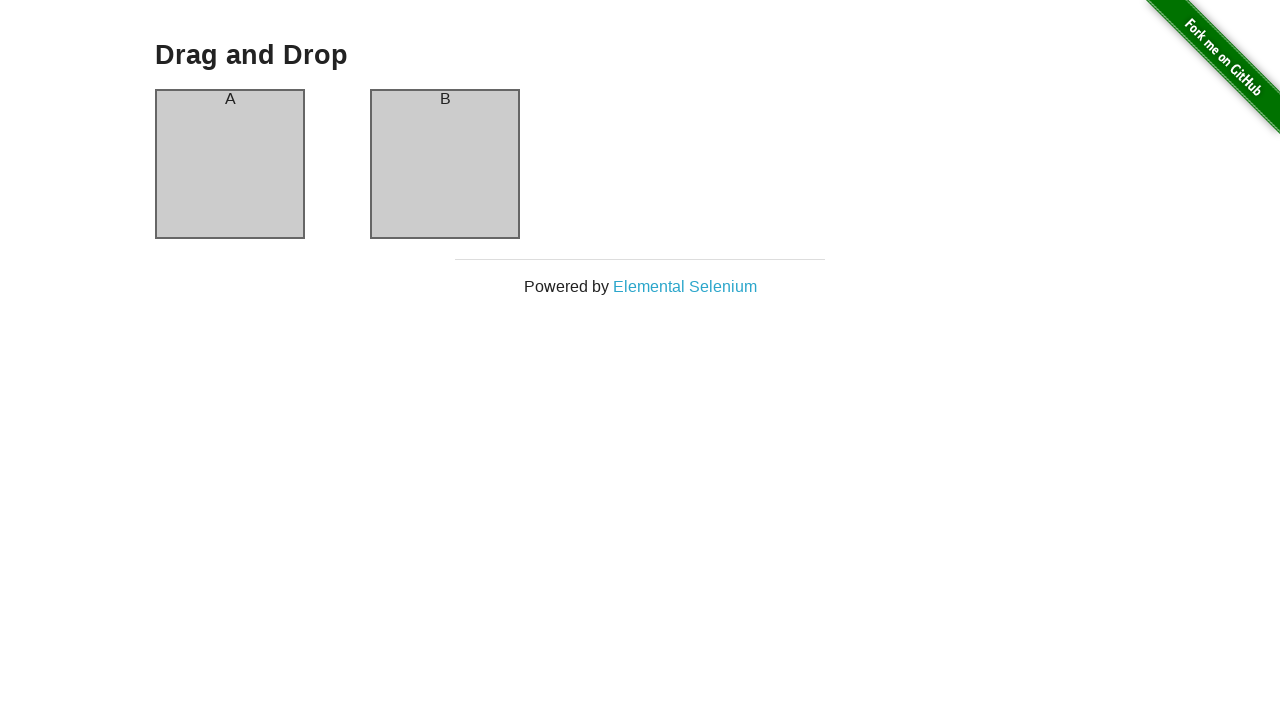

Located drop target element B
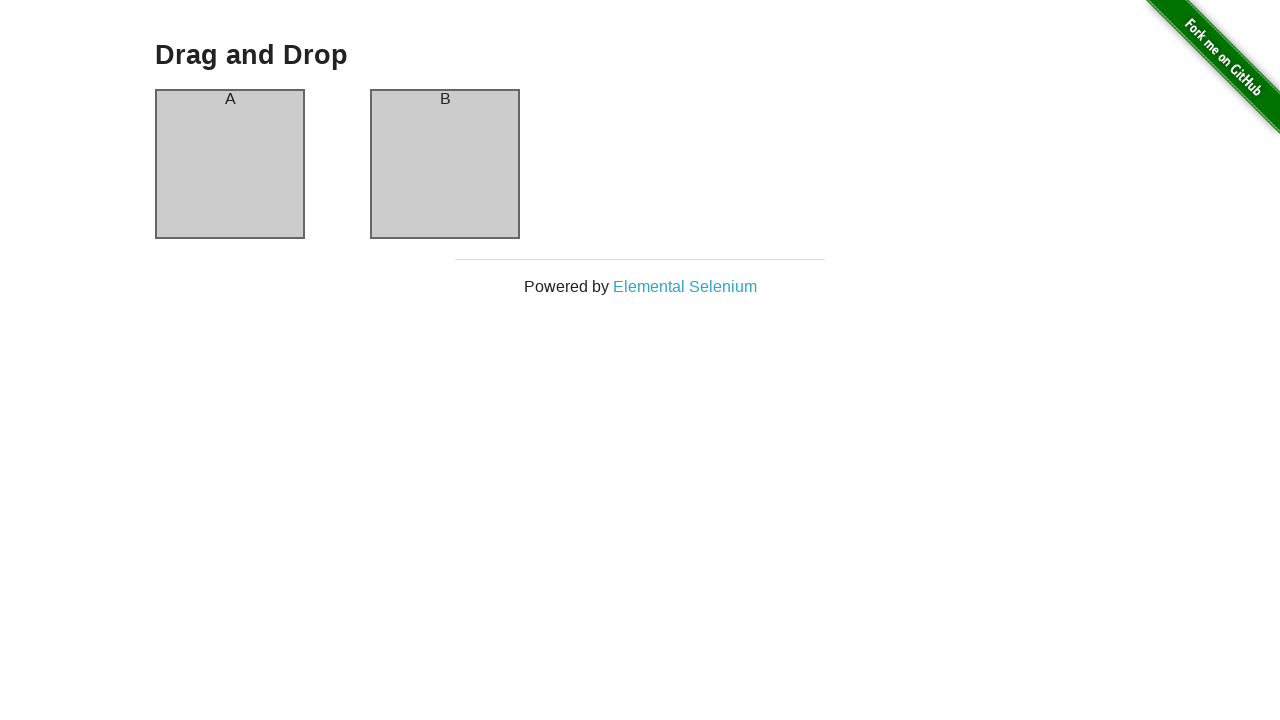

Dragged element A to element B's position at (445, 99)
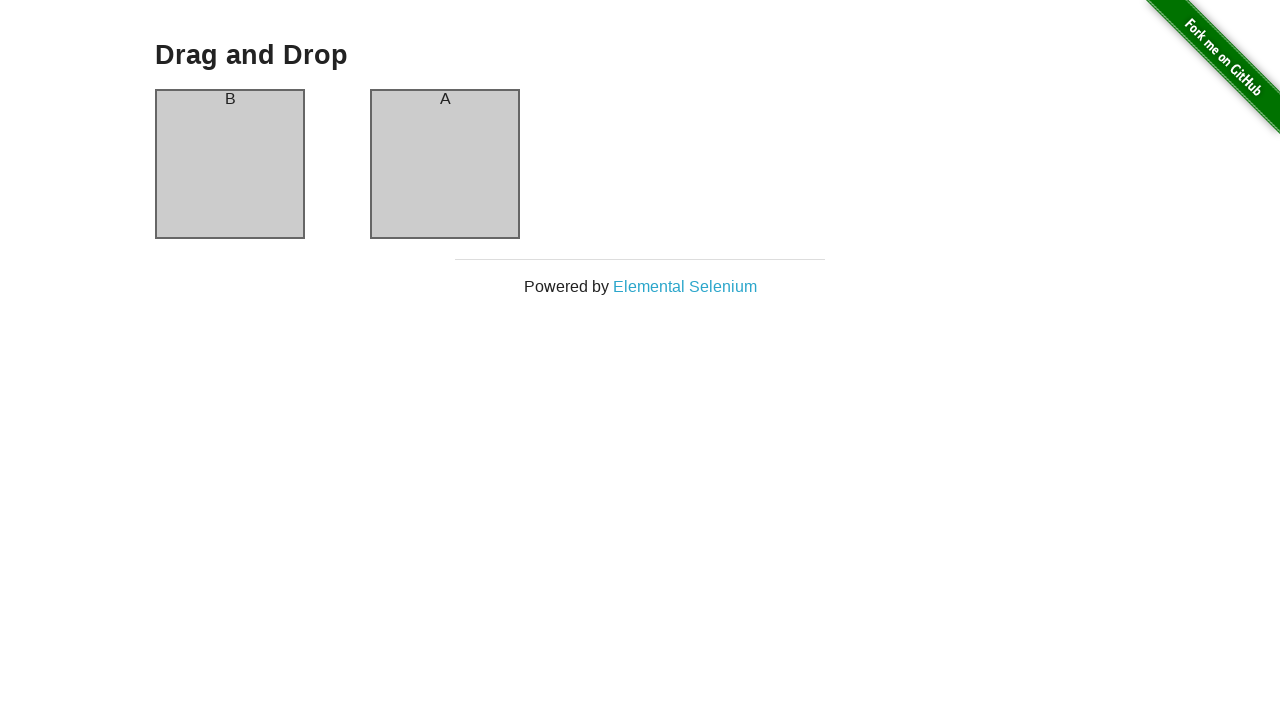

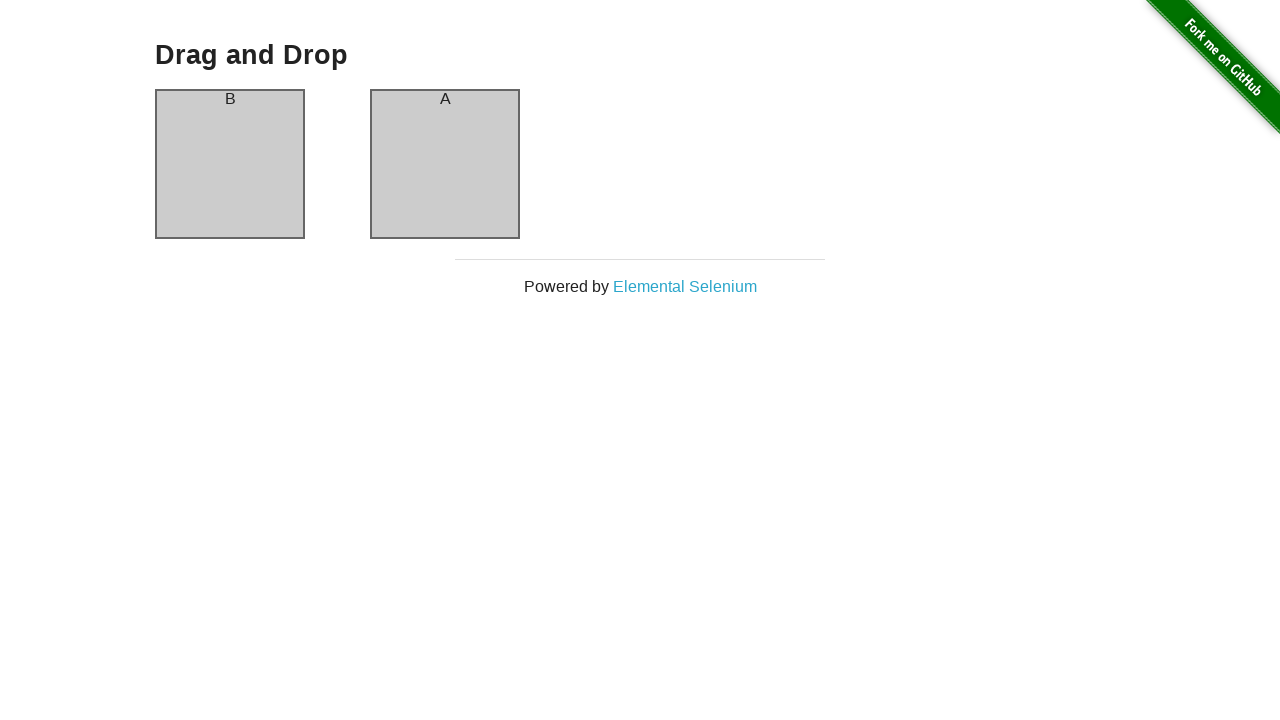